Tests basic browser navigation features including back, forward, and refresh operations along with window management

Starting URL: https://demoqa.com/

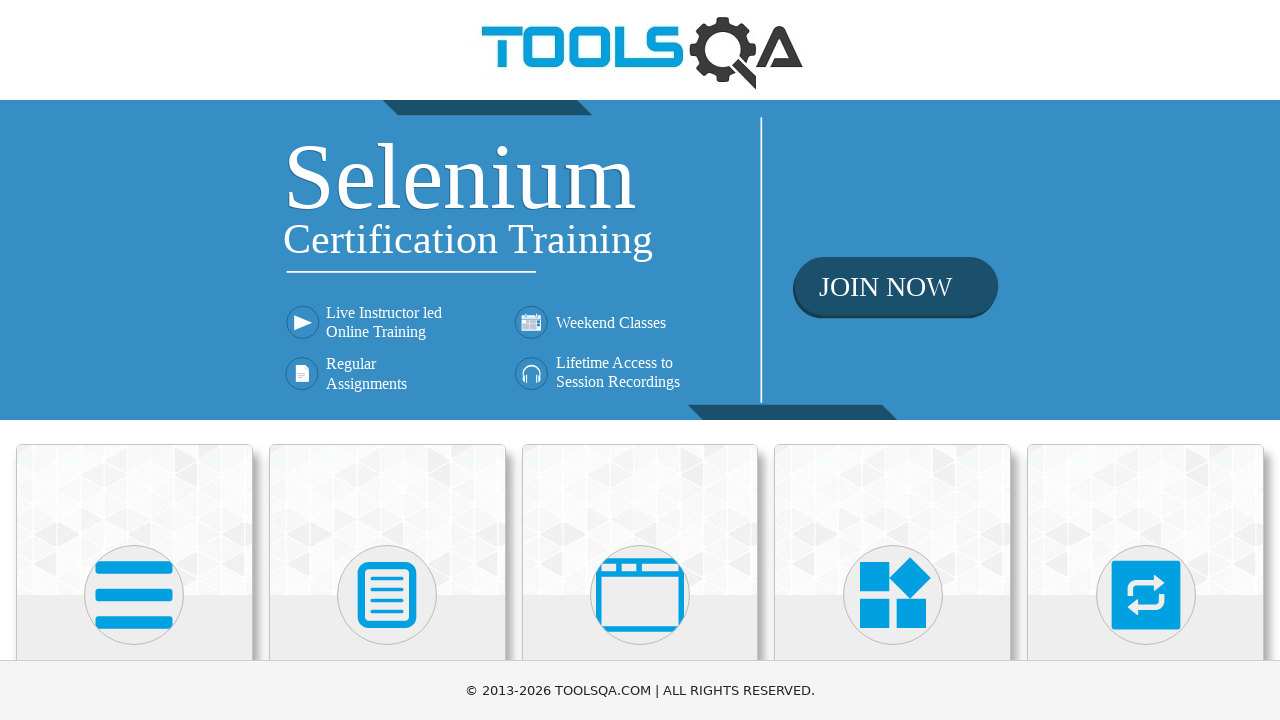

Navigated to elements page at https://demoqa.com/element
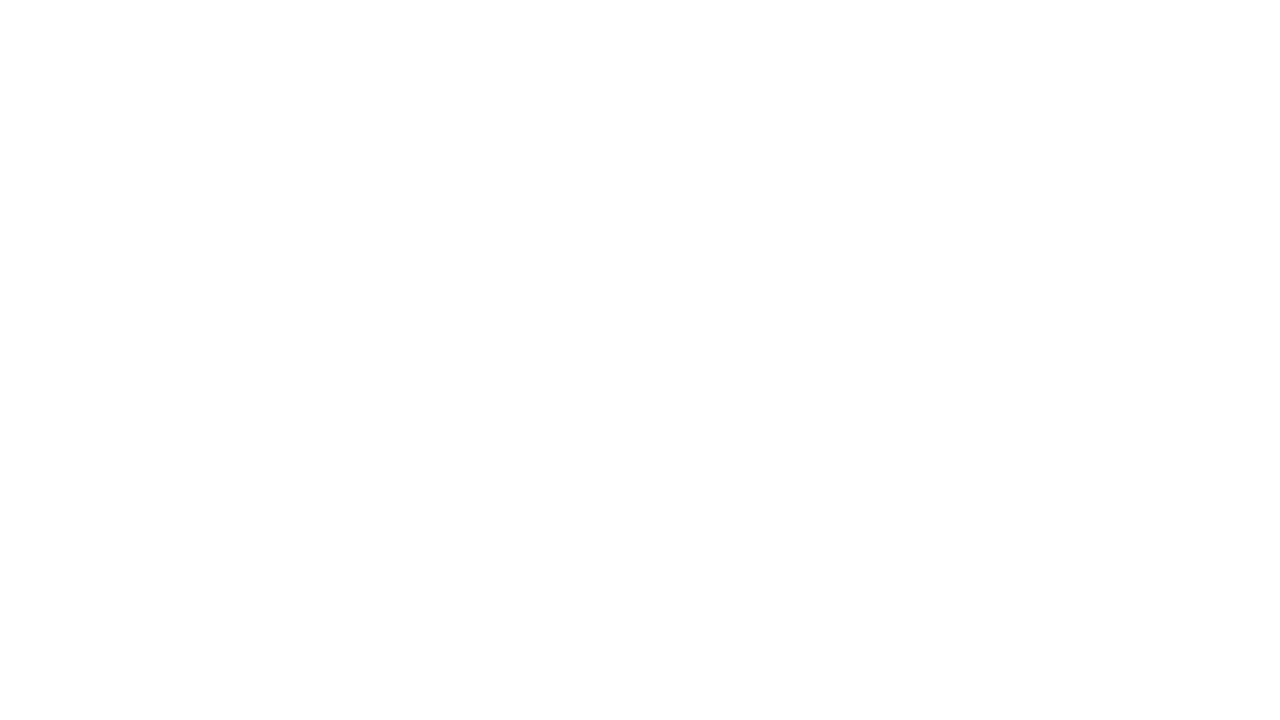

Navigated back to main page
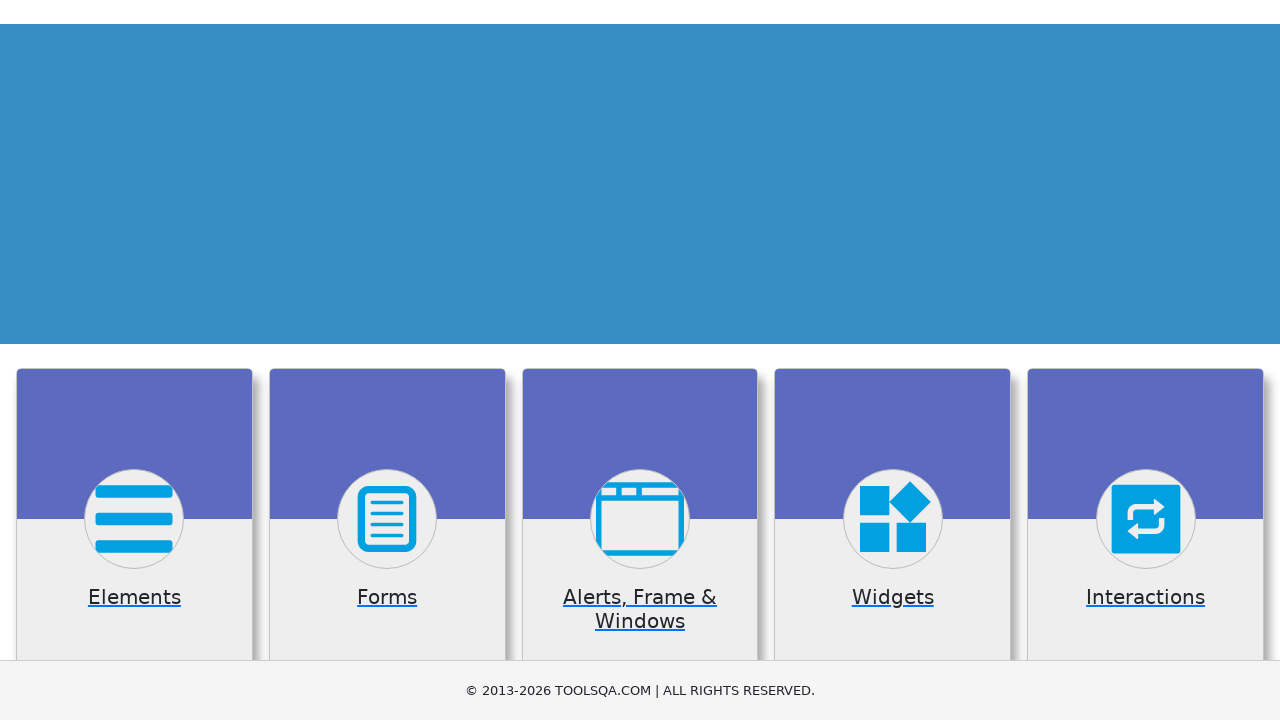

Waited 5 seconds for navigation to complete
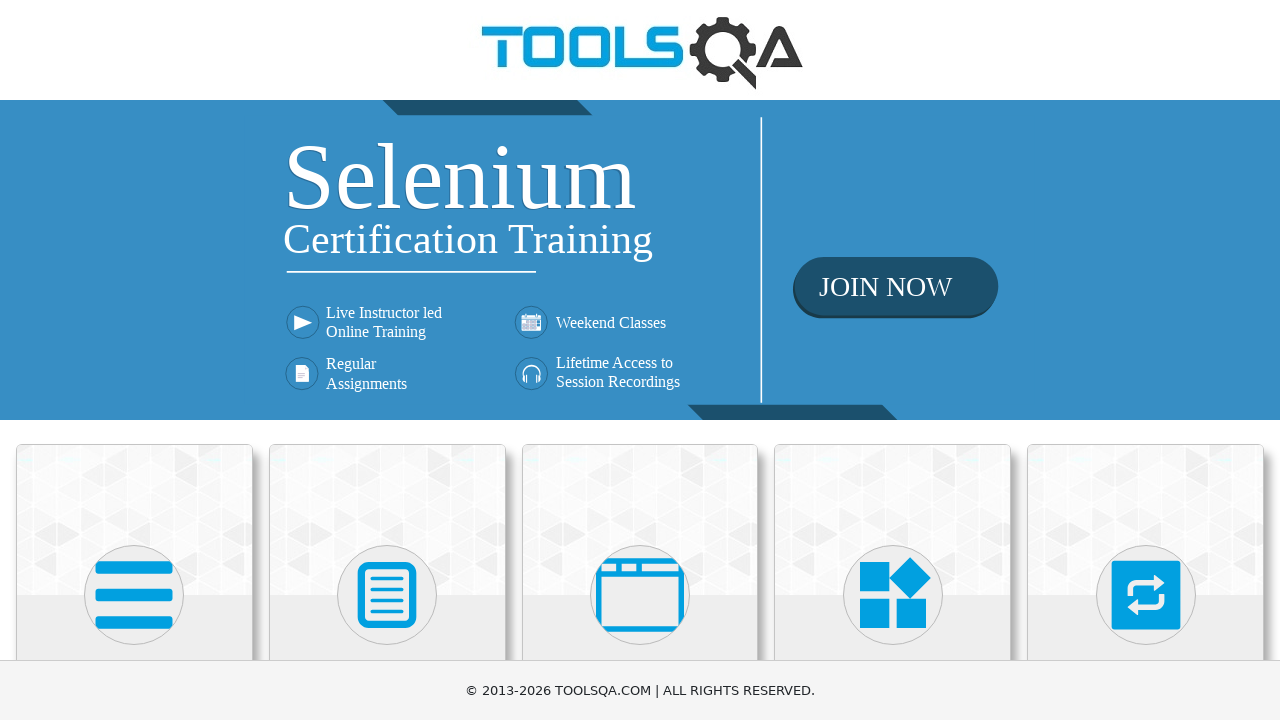

Navigated forward to elements page
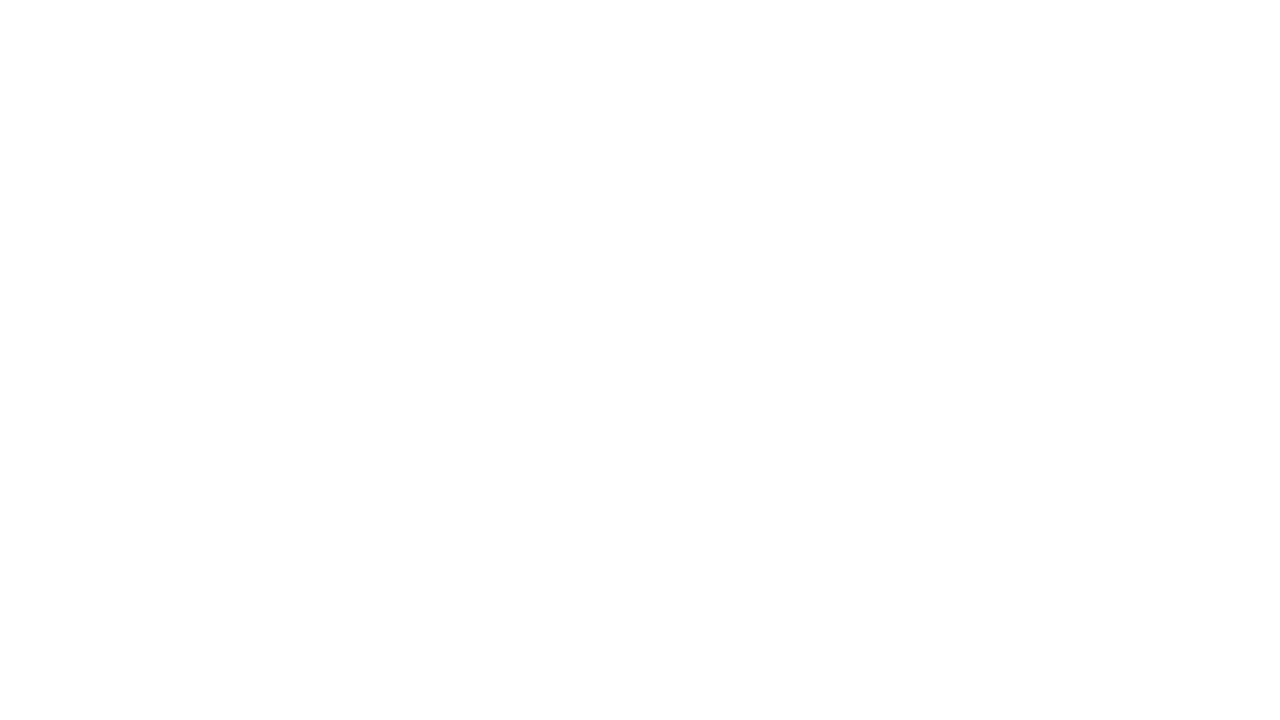

Refreshed the current page
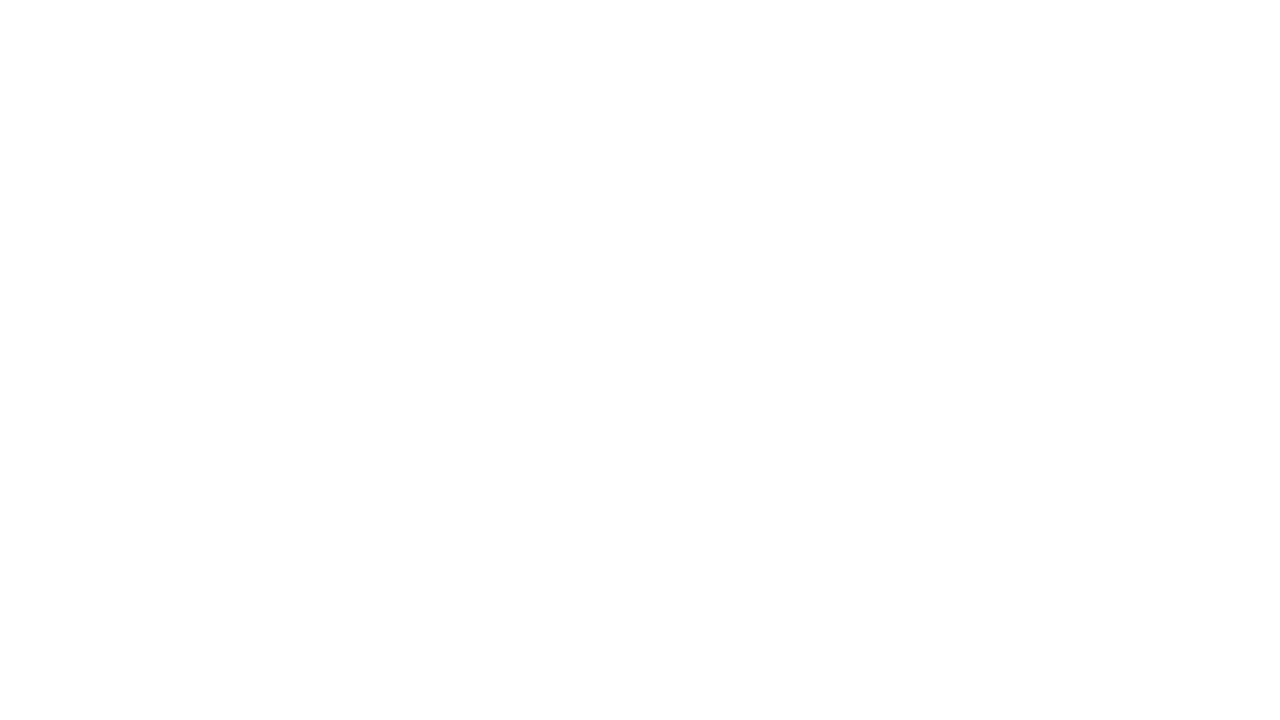

Waited 3 seconds for final state
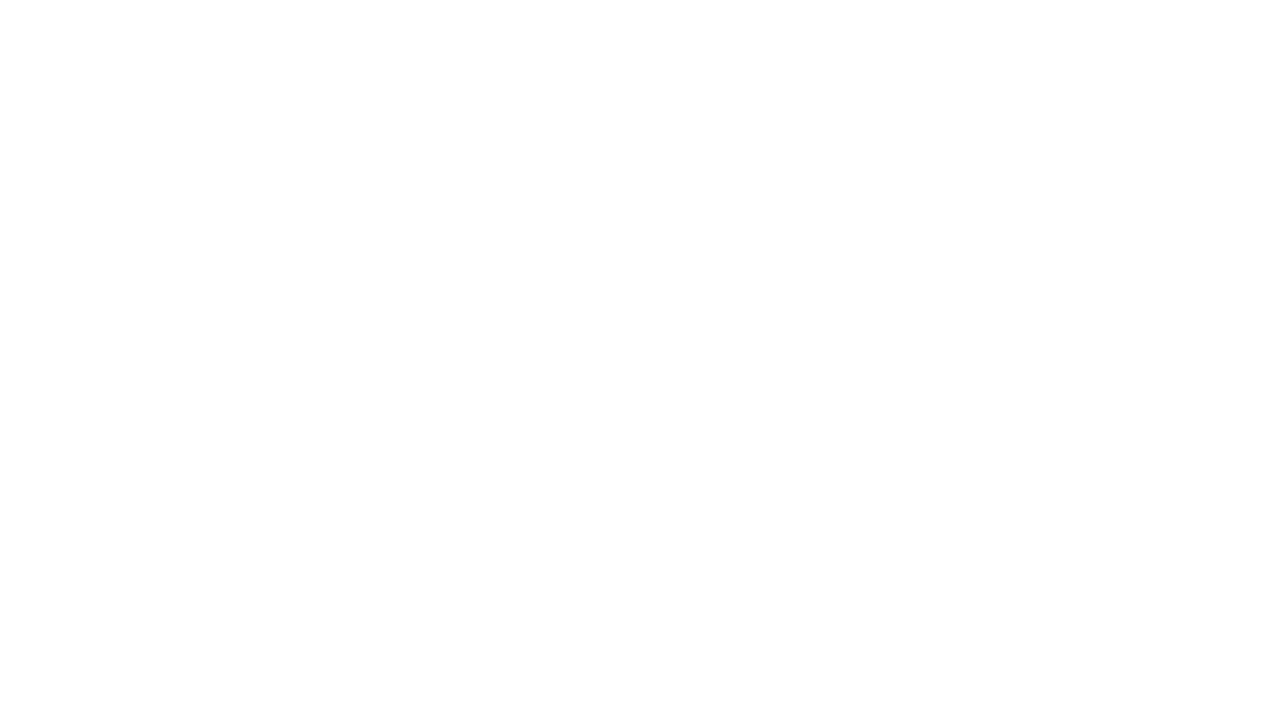

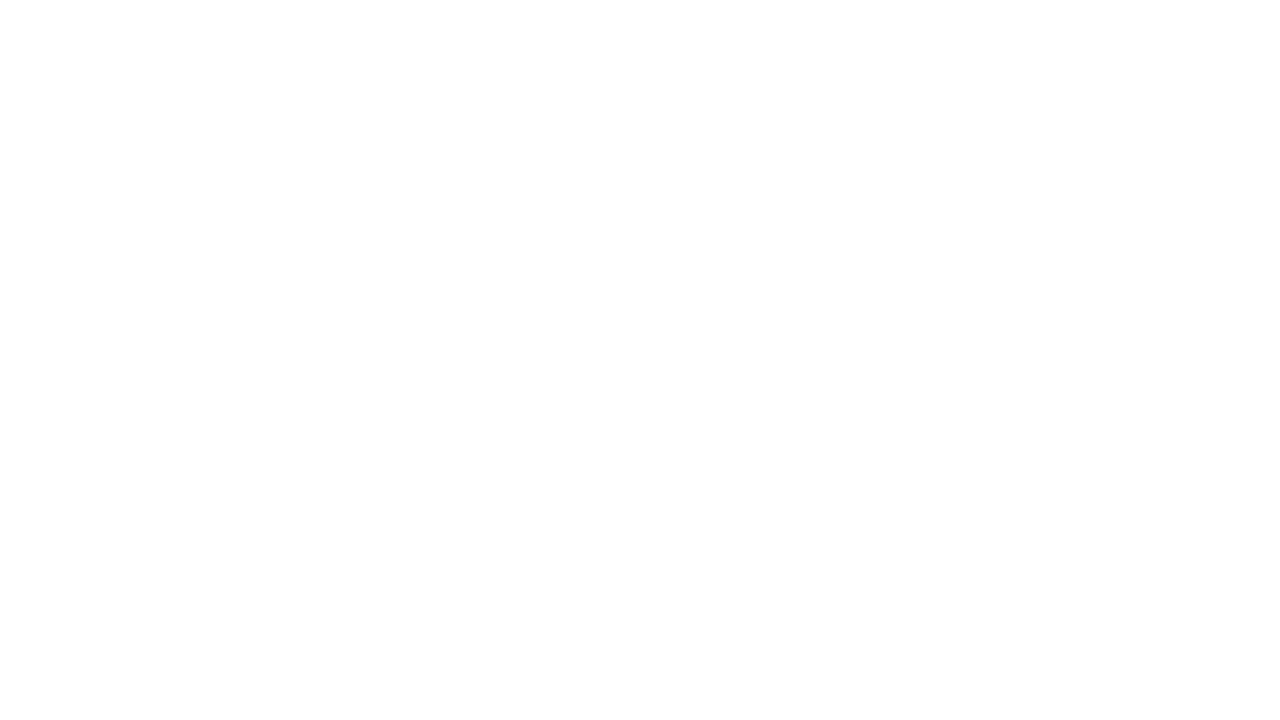